Tests browser navigation interactions on Steam store including page refresh, navigating to Steam Community, and using browser back/forward buttons.

Starting URL: https://store.steampowered.com/

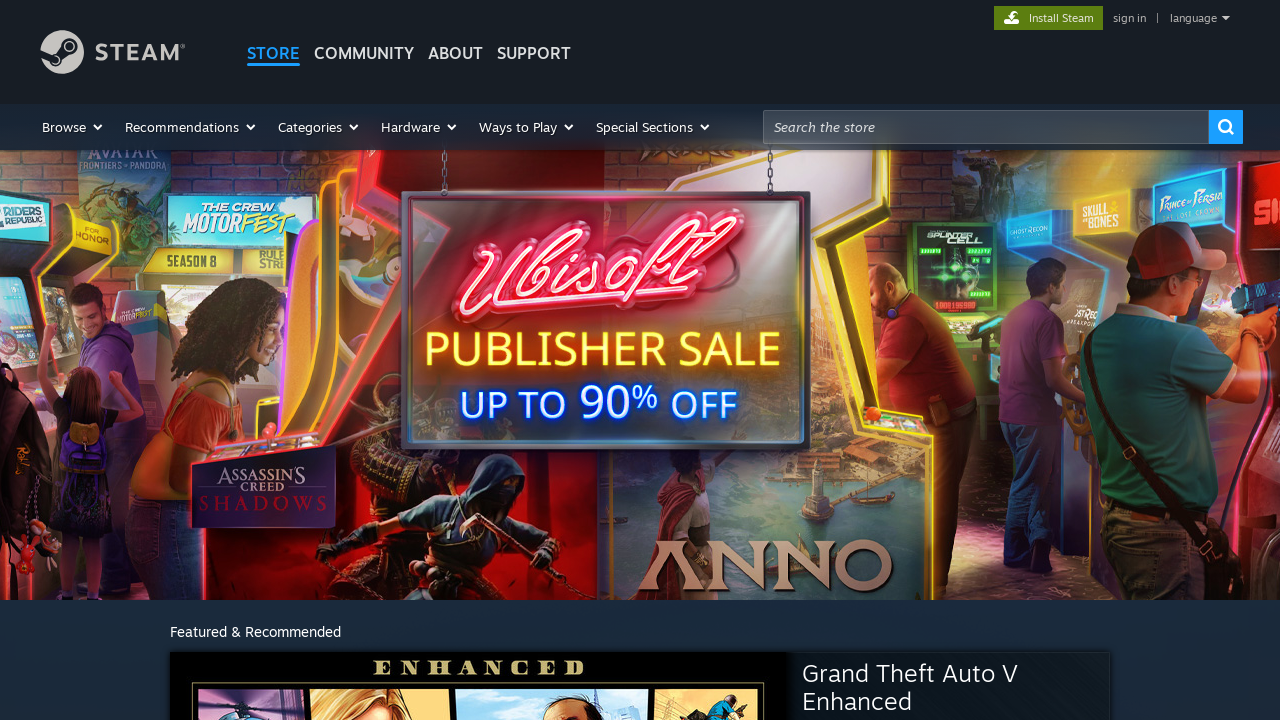

Reloaded Steam store page
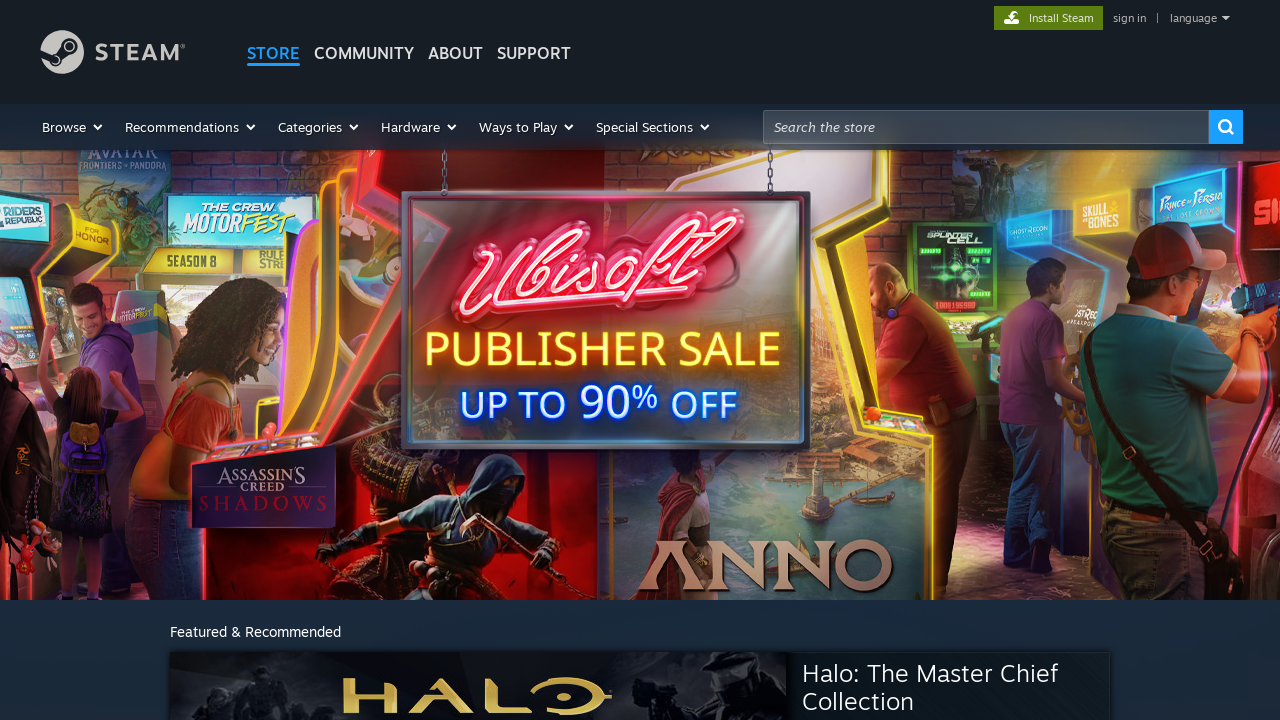

Navigated to Steam Community
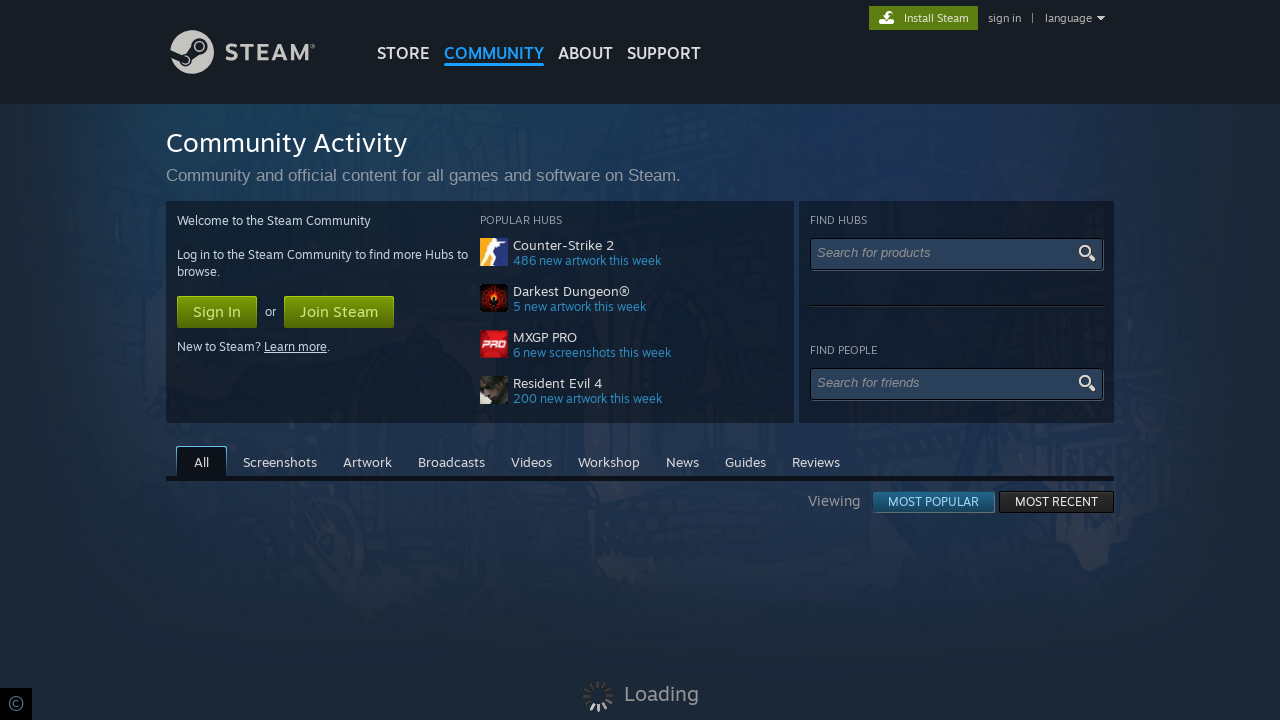

Clicked browser back button
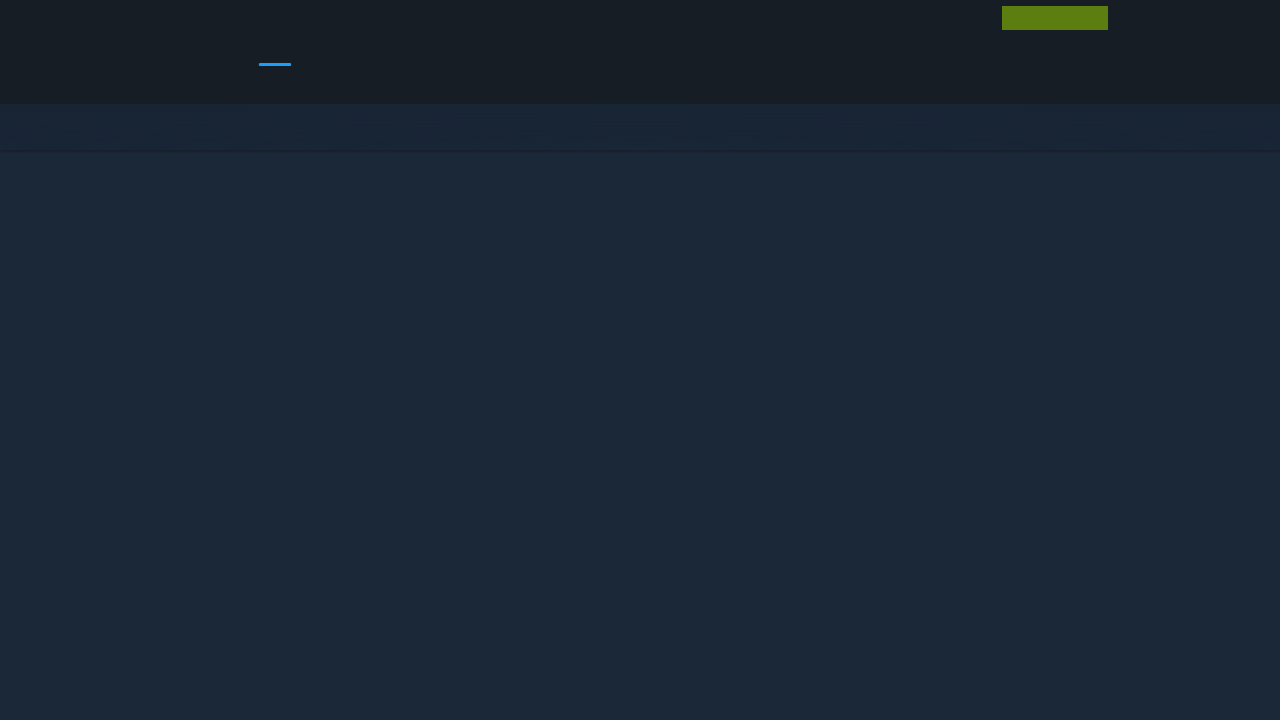

Clicked browser forward button
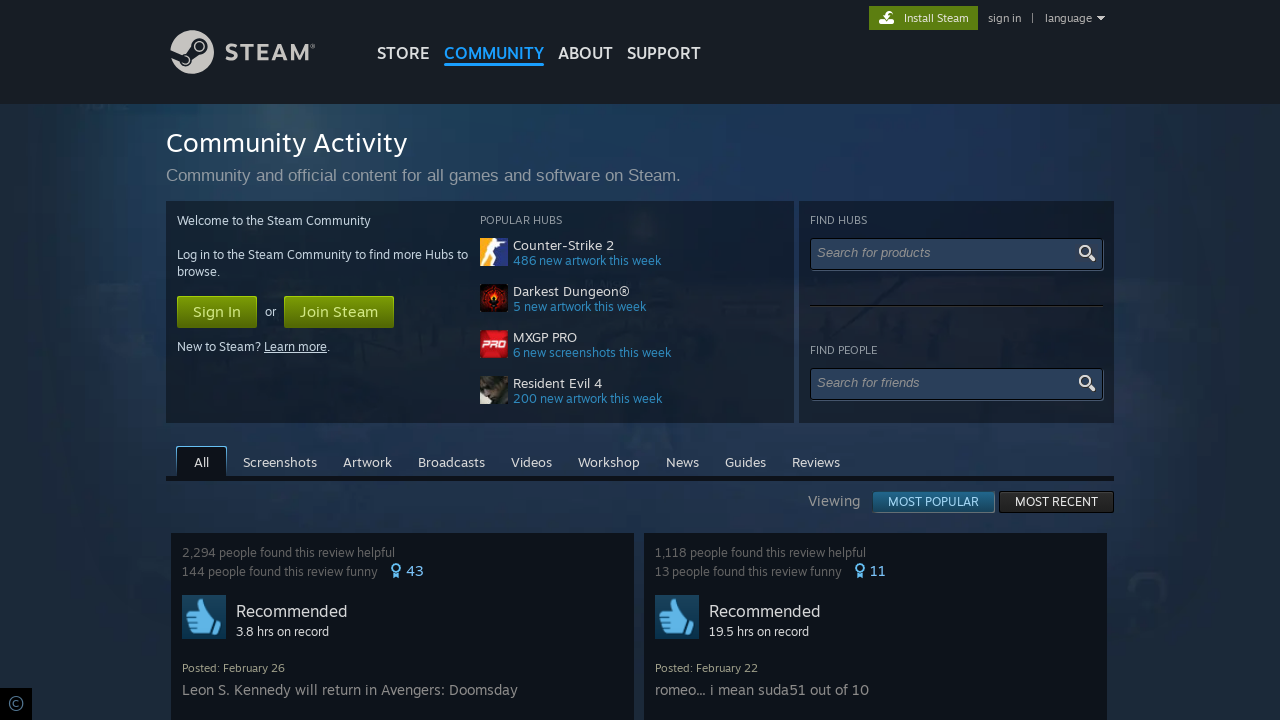

Clicked browser back button again
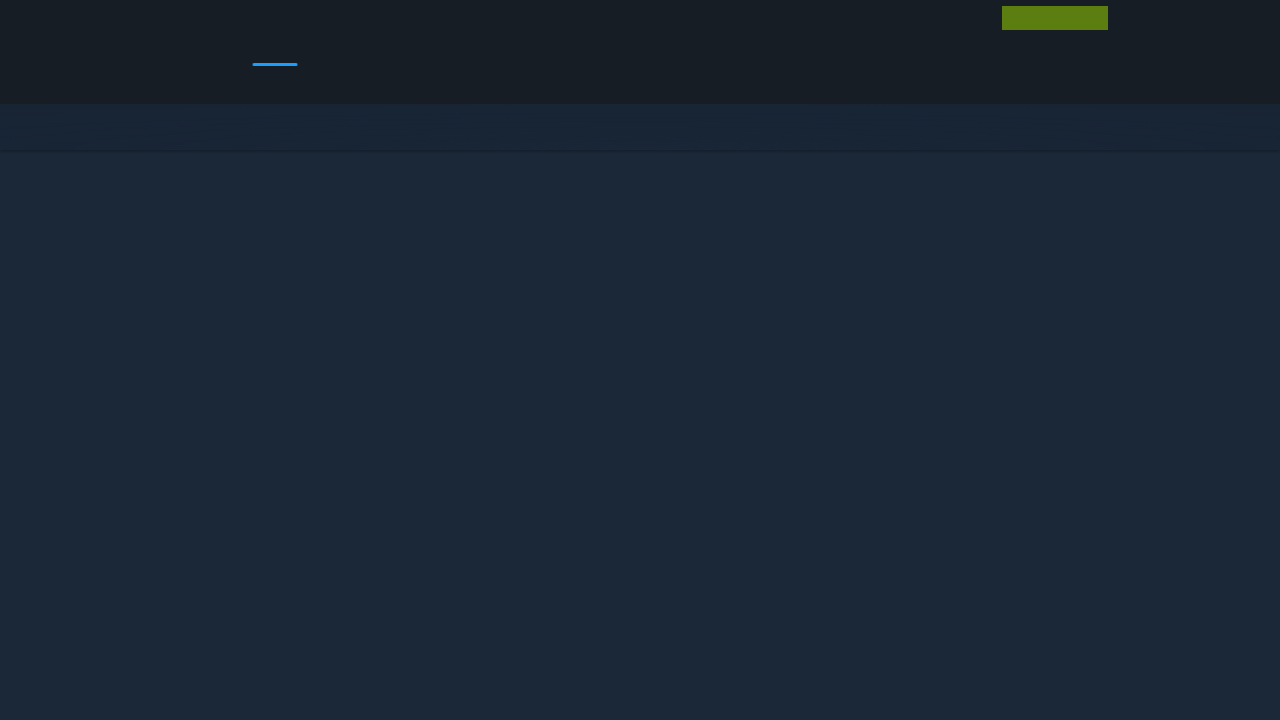

Confirmed page body content loaded
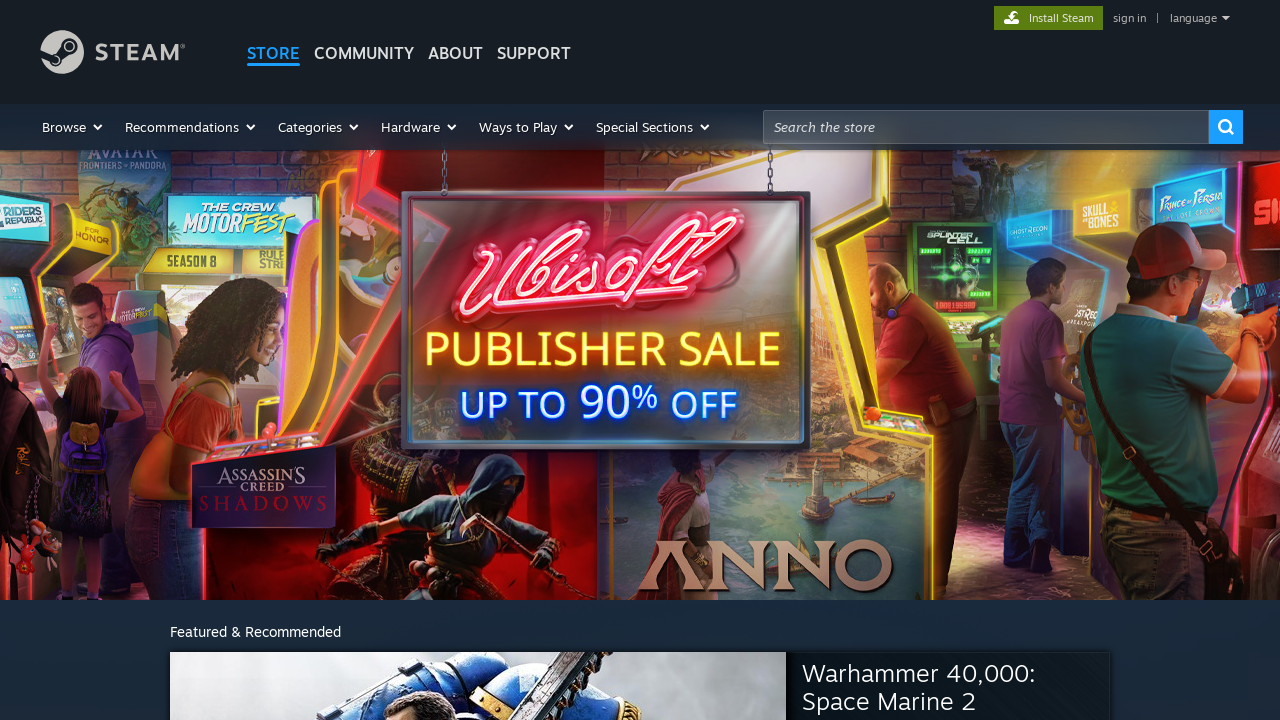

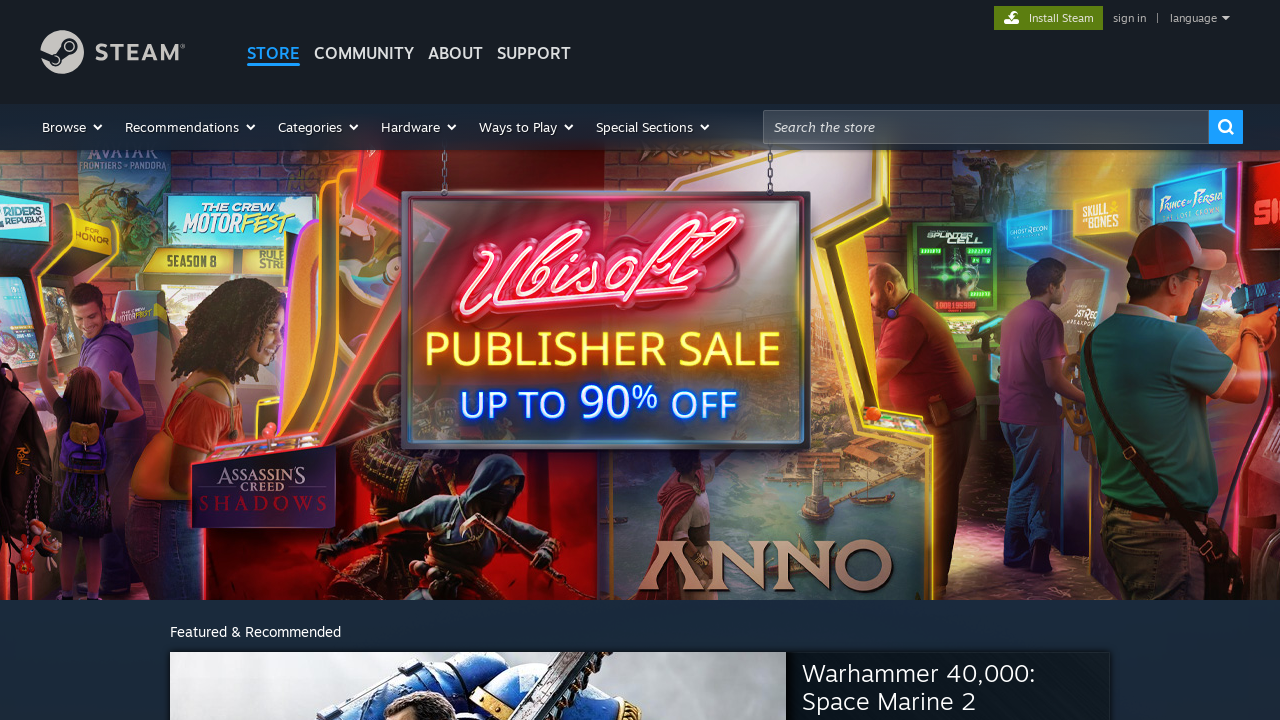